Tests drag and drop functionality by dragging an element and dropping it onto a target element within an iframe

Starting URL: https://jqueryui.com/droppable/

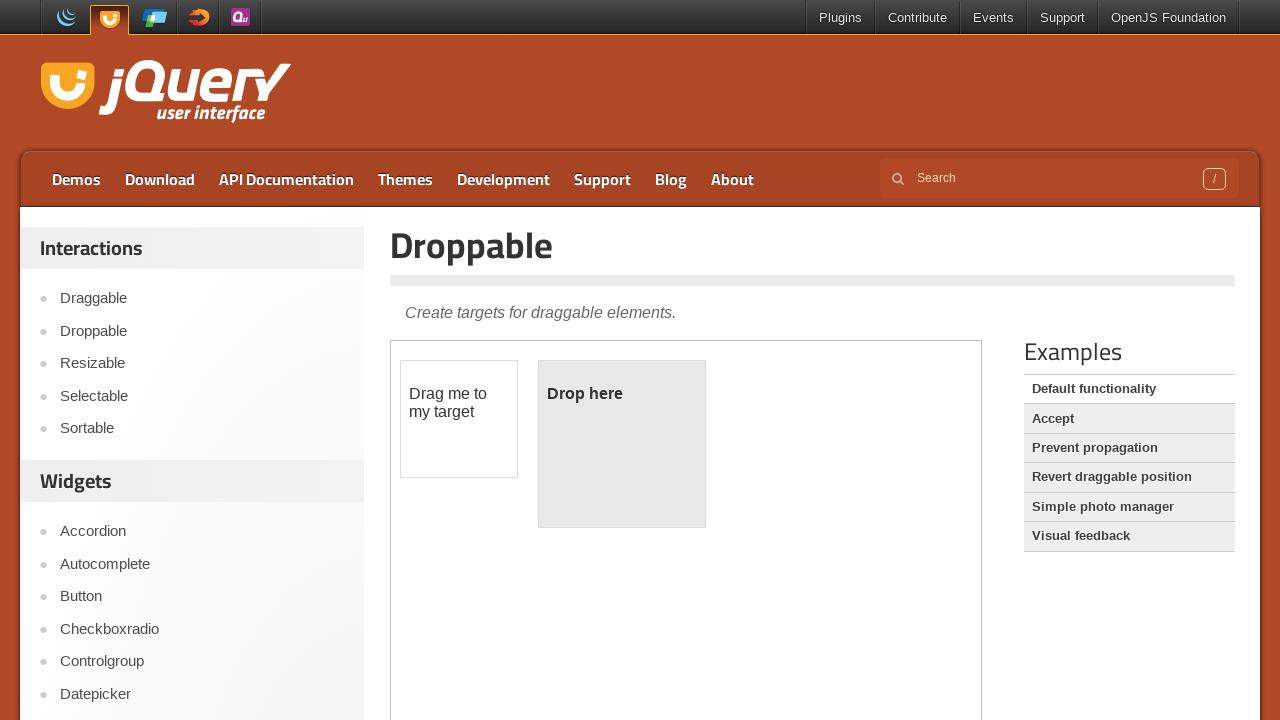

Located the demo iframe
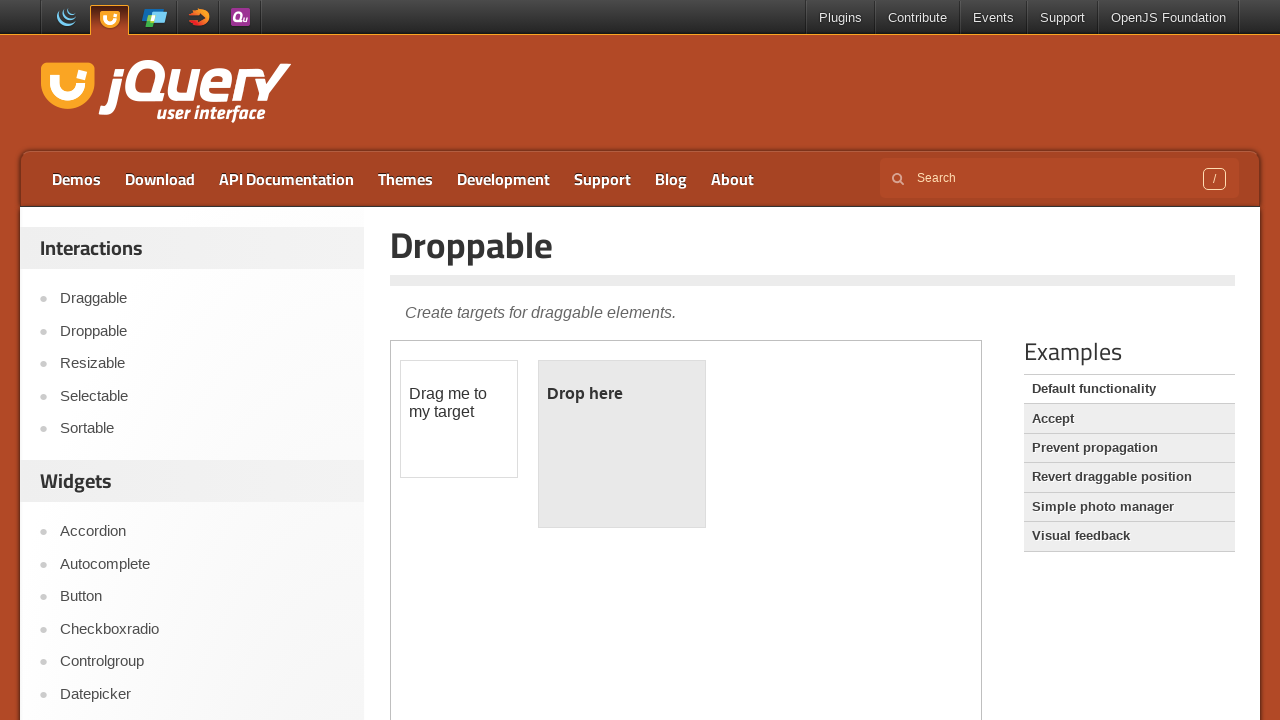

Located the draggable element
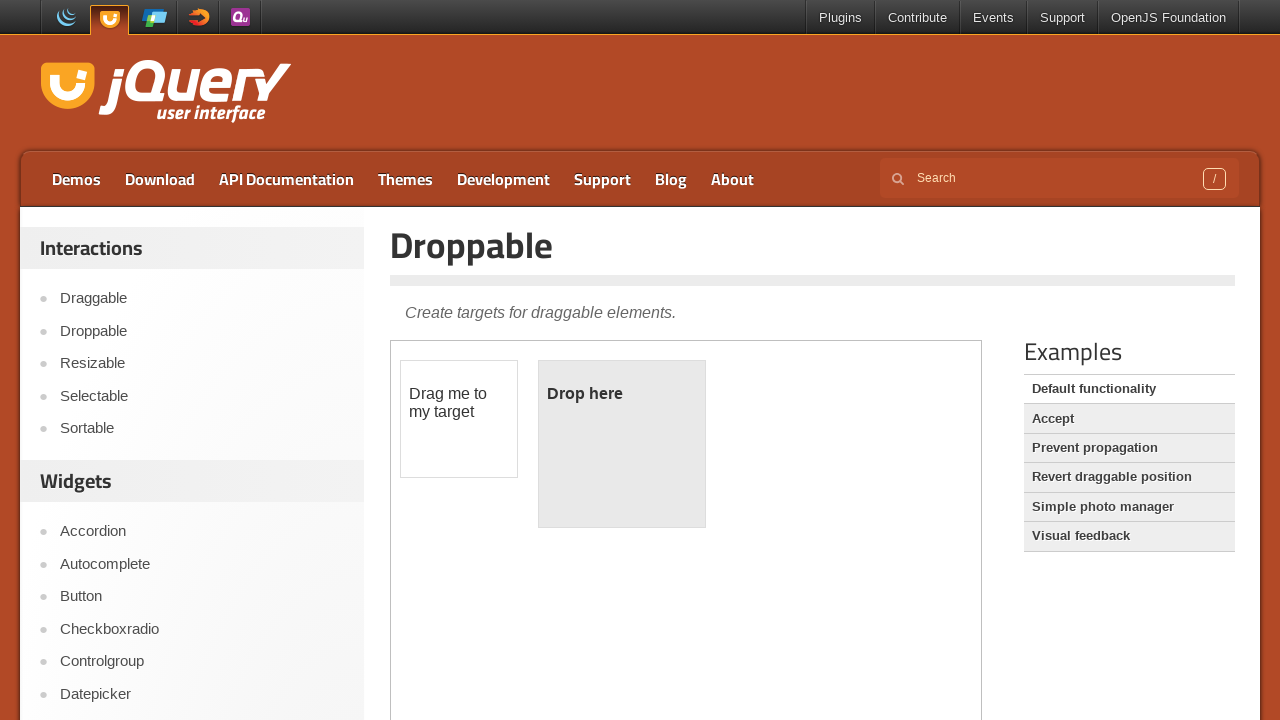

Located the droppable target element
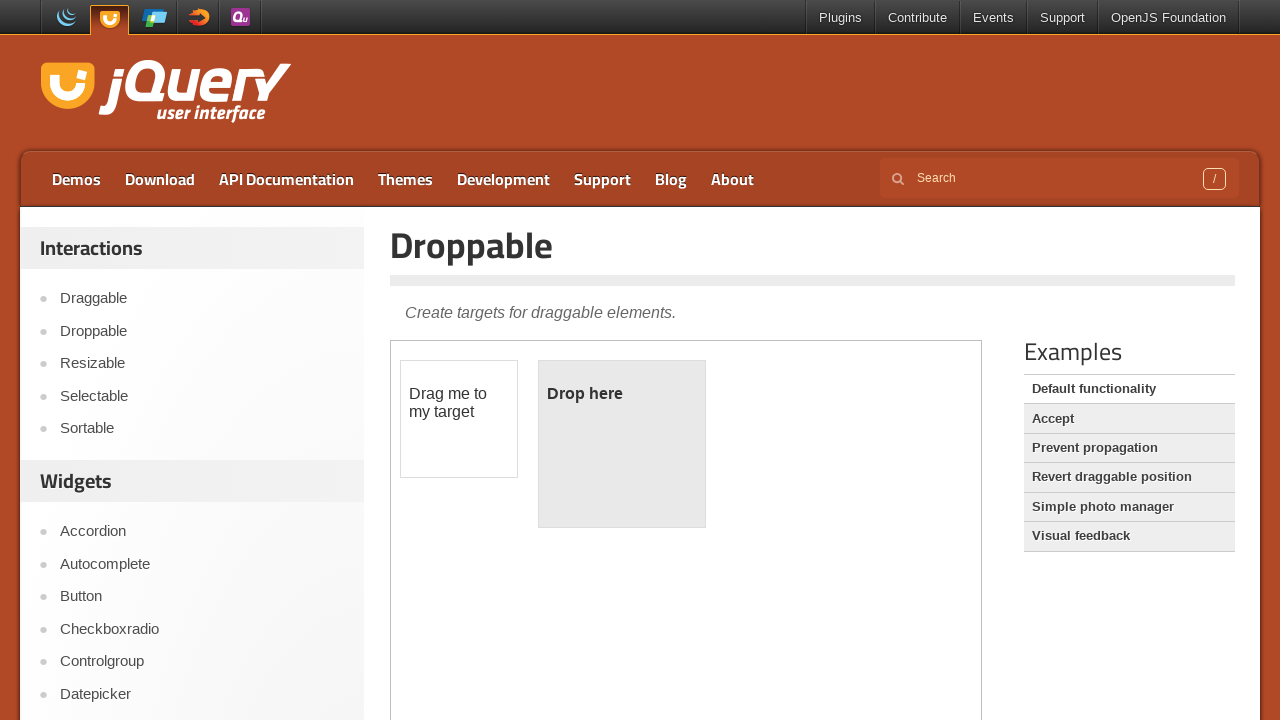

Dragged the draggable element and dropped it onto the droppable target at (622, 444)
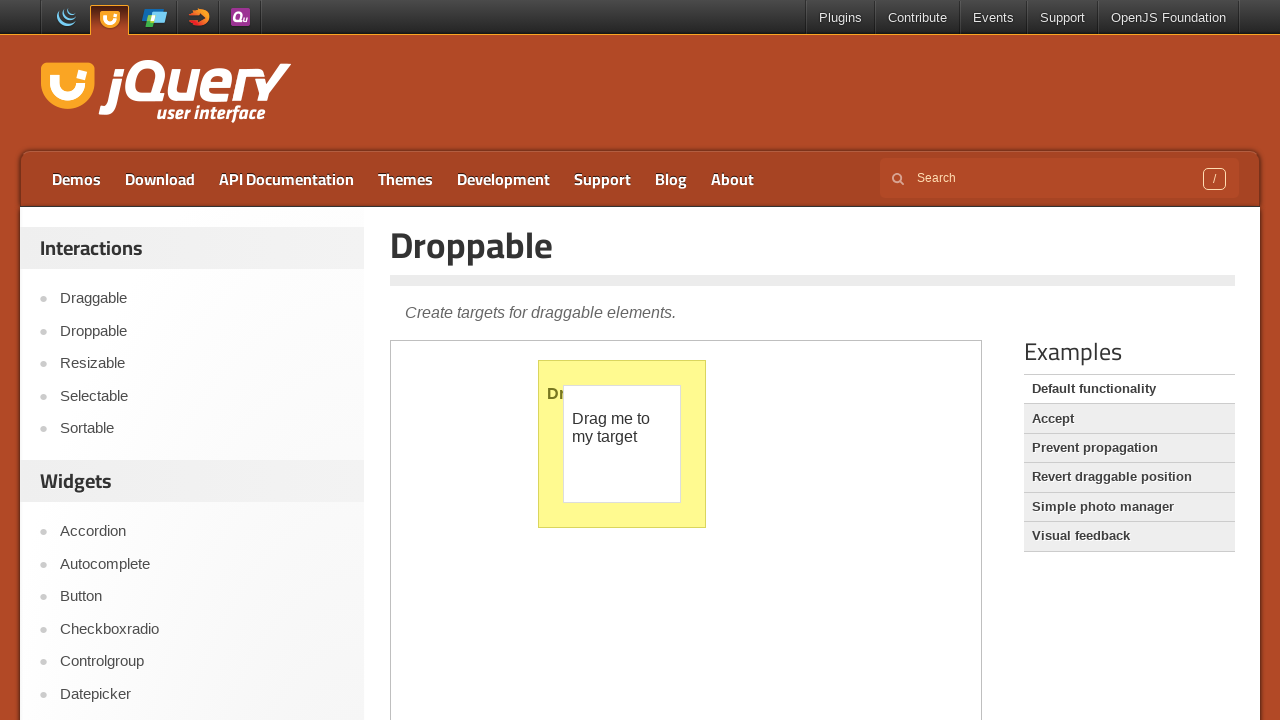

Verified that the droppable element is visible after drop
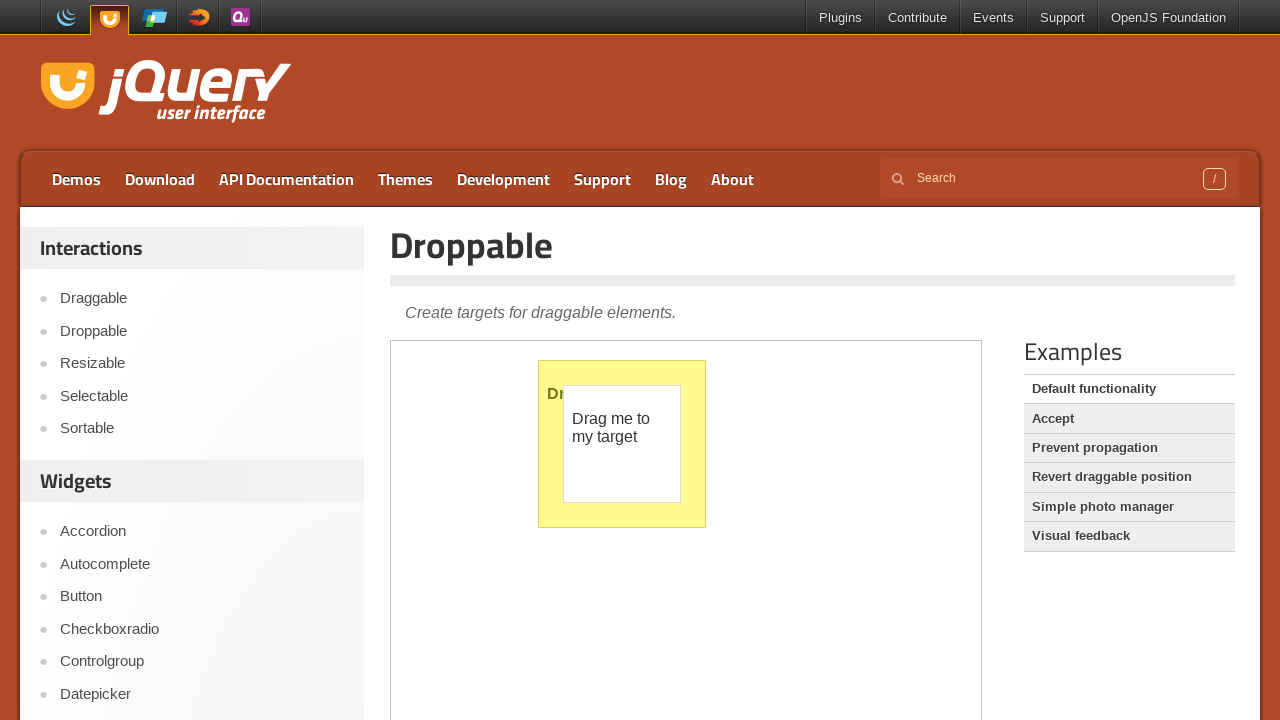

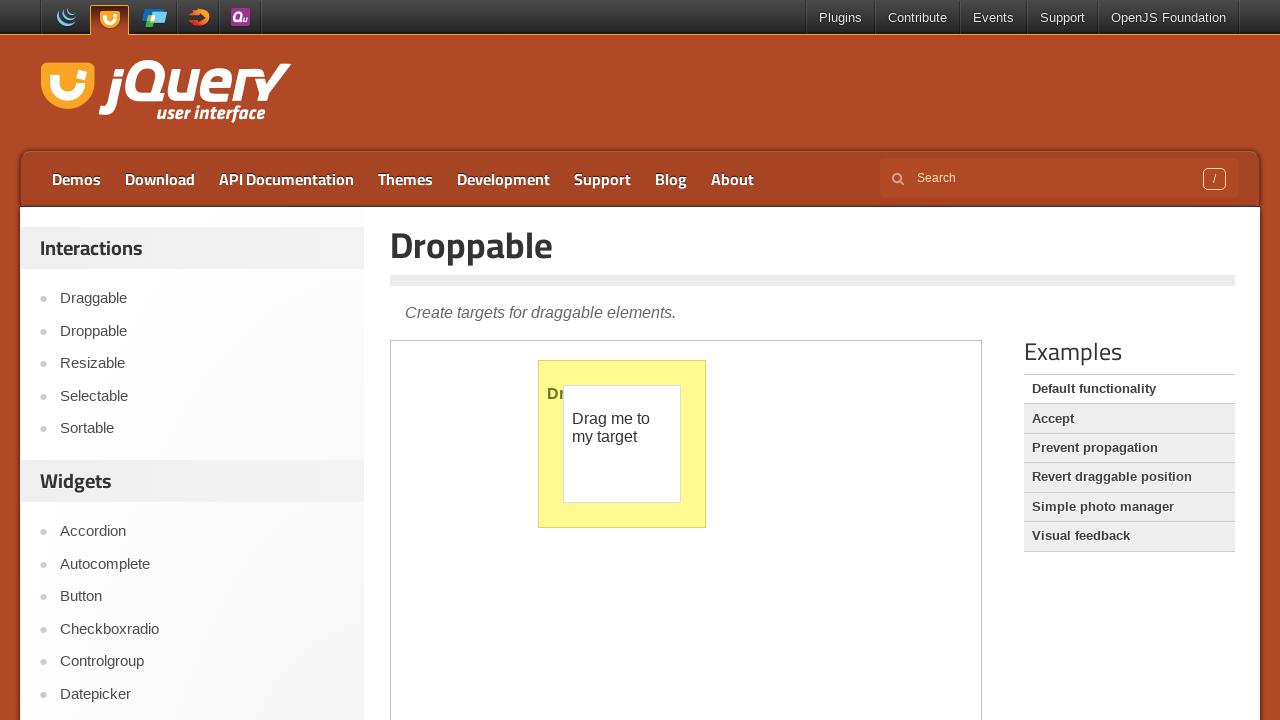